Opens otus.ru with specific window size of 800x600

Starting URL: http://otus.ru

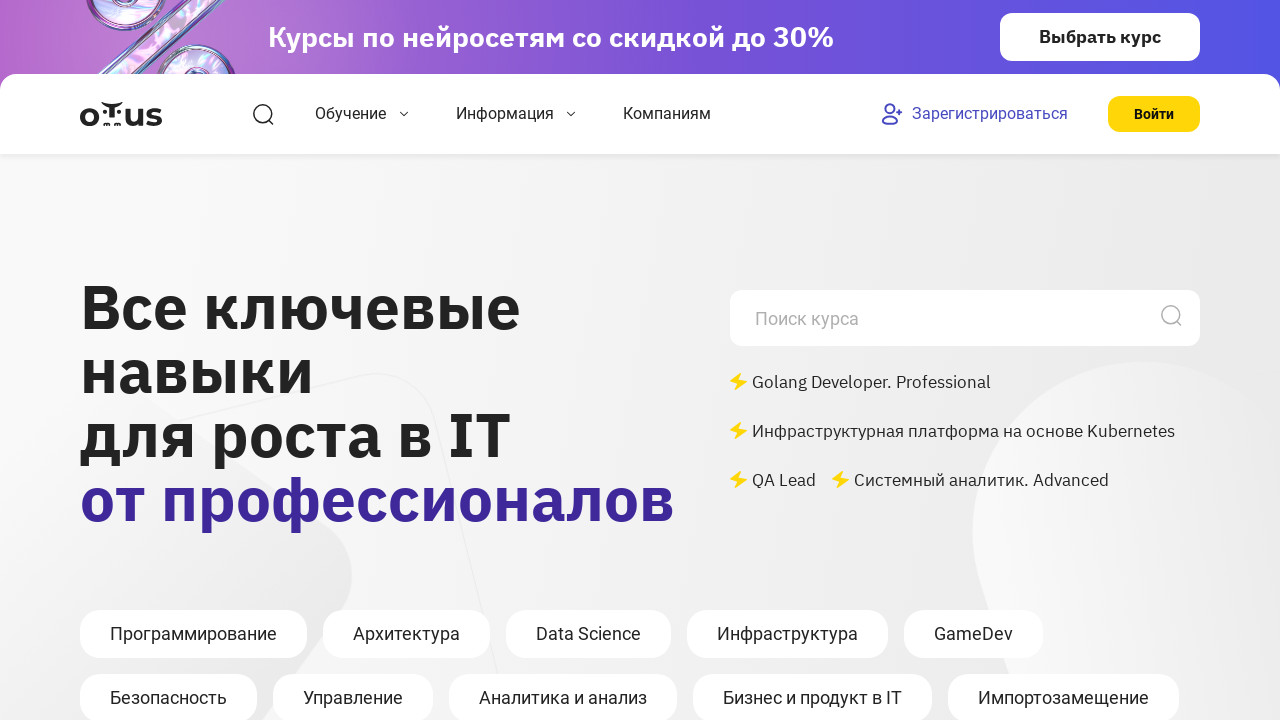

Set viewport size to 800x600
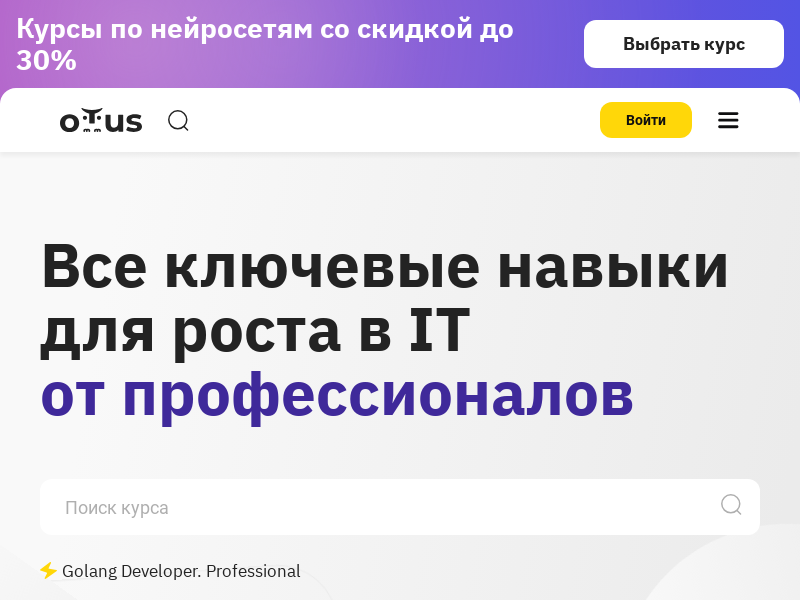

Page loaded - domcontentloaded state reached
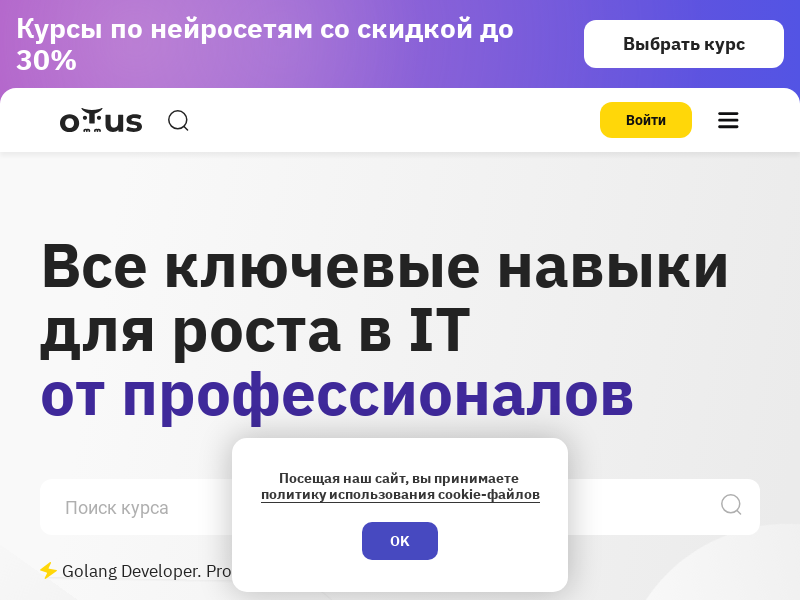

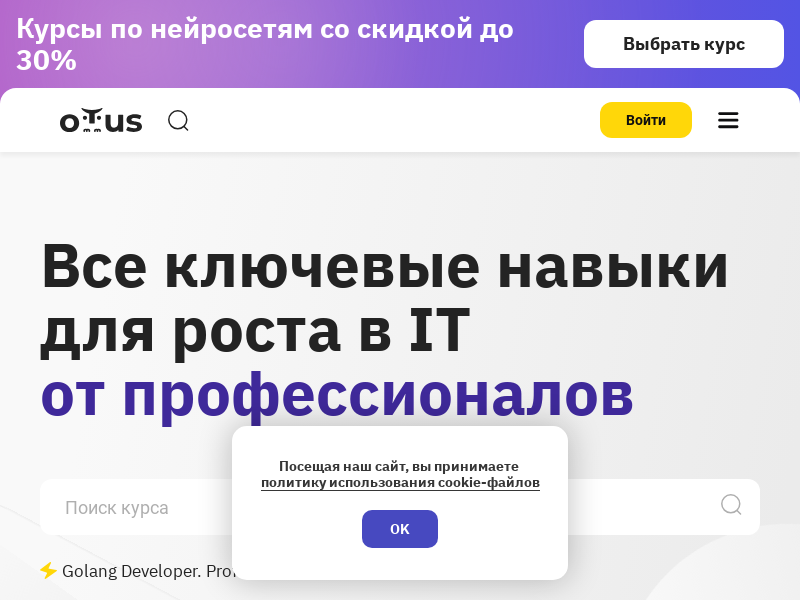